Tests dropdown selection functionality by selecting an option from a dropdown menu using its value attribute

Starting URL: https://the-internet.herokuapp.com/dropdown

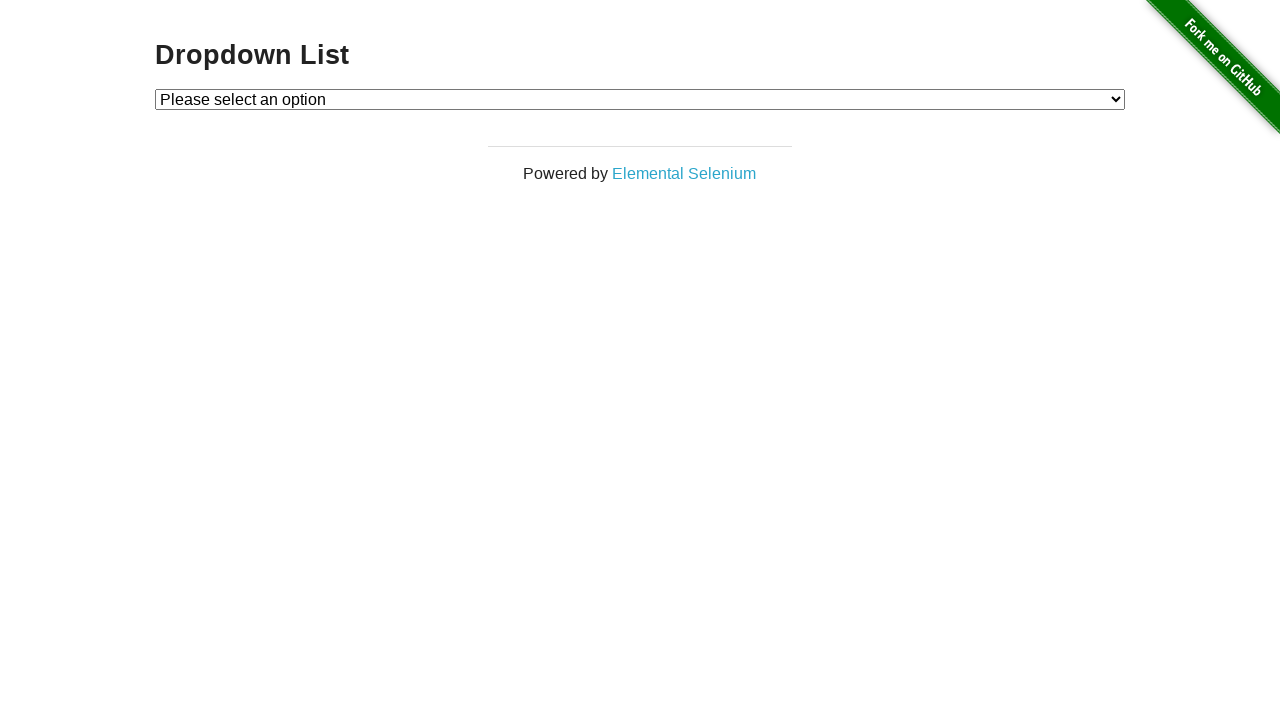

Selected option with value '1' from dropdown menu on #dropdown
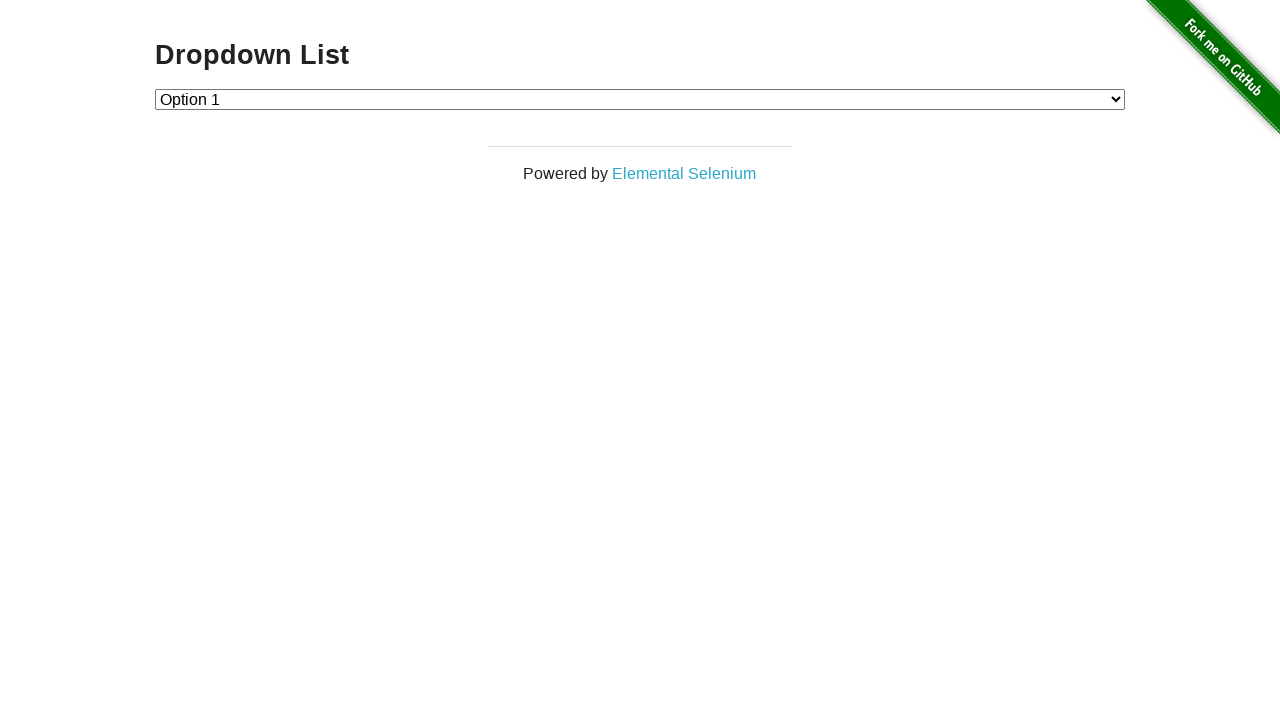

Waited for dropdown selection to be applied
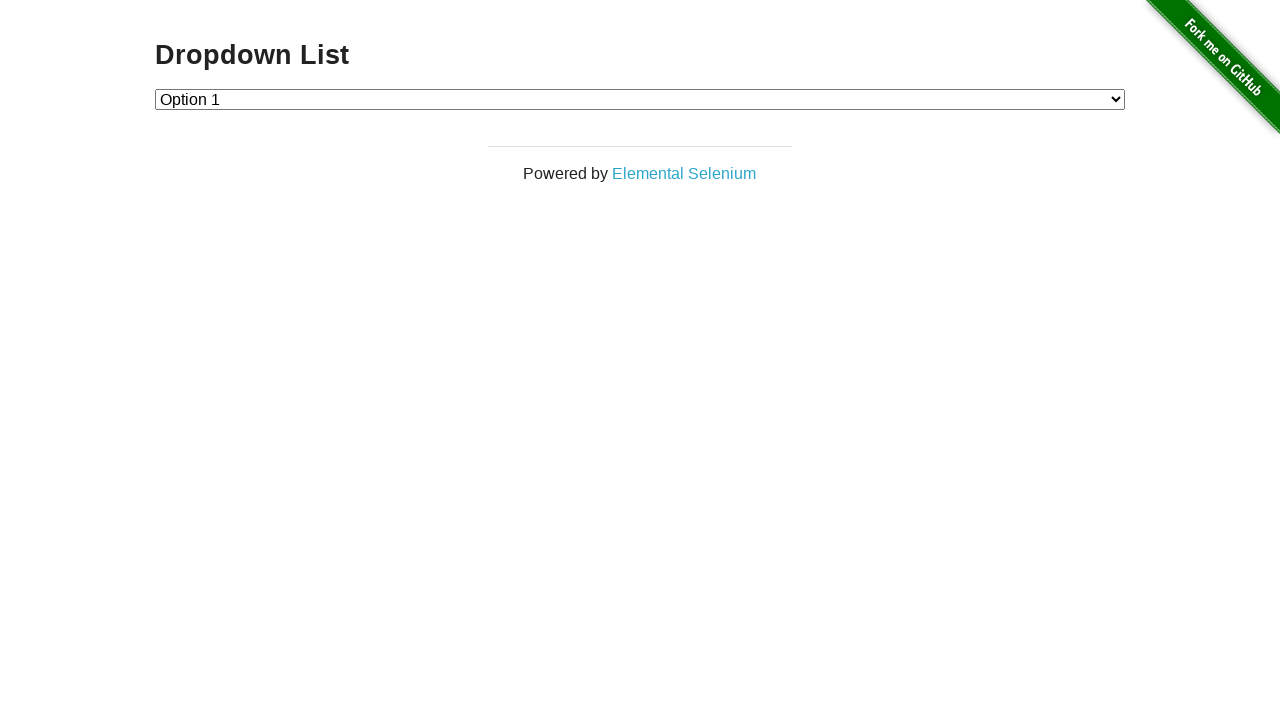

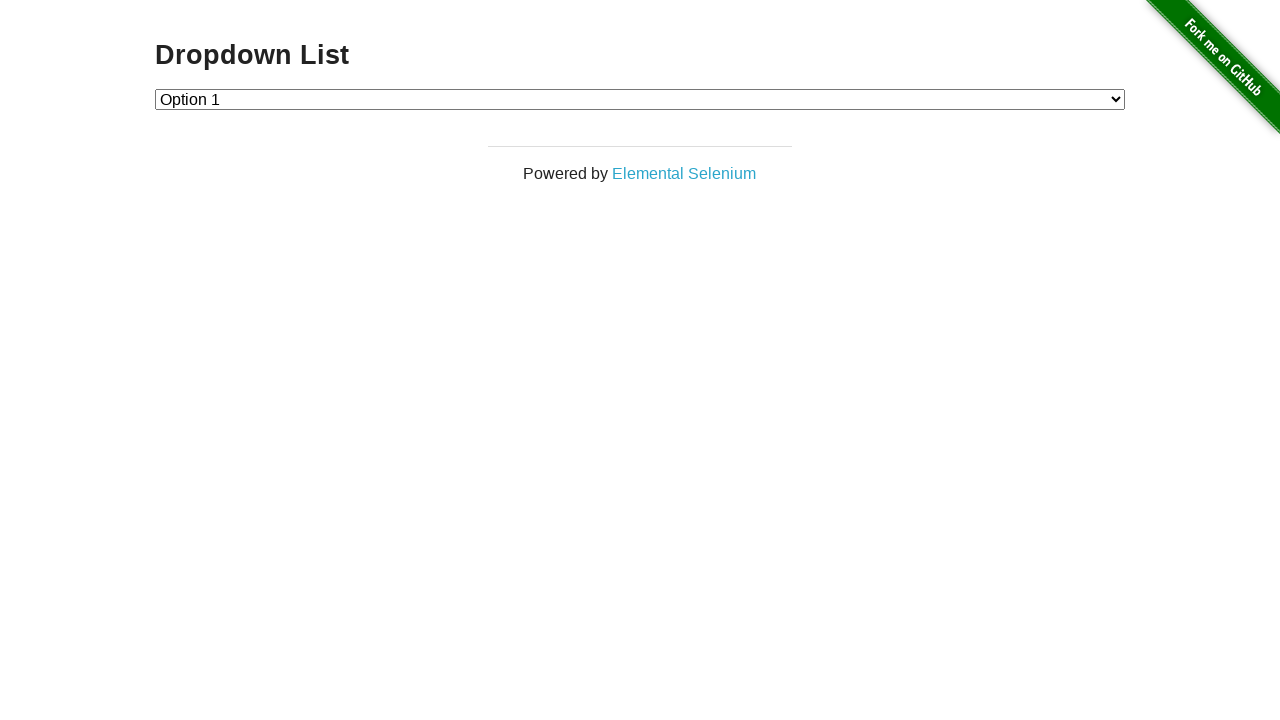